Tests a practice form by filling in personal details including name, email, gender, phone number, date of birth, subjects, hobbies, address, state and city, then submits the form and verifies the submitted data appears correctly in a results table.

Starting URL: https://demoqa.com/automation-practice-form

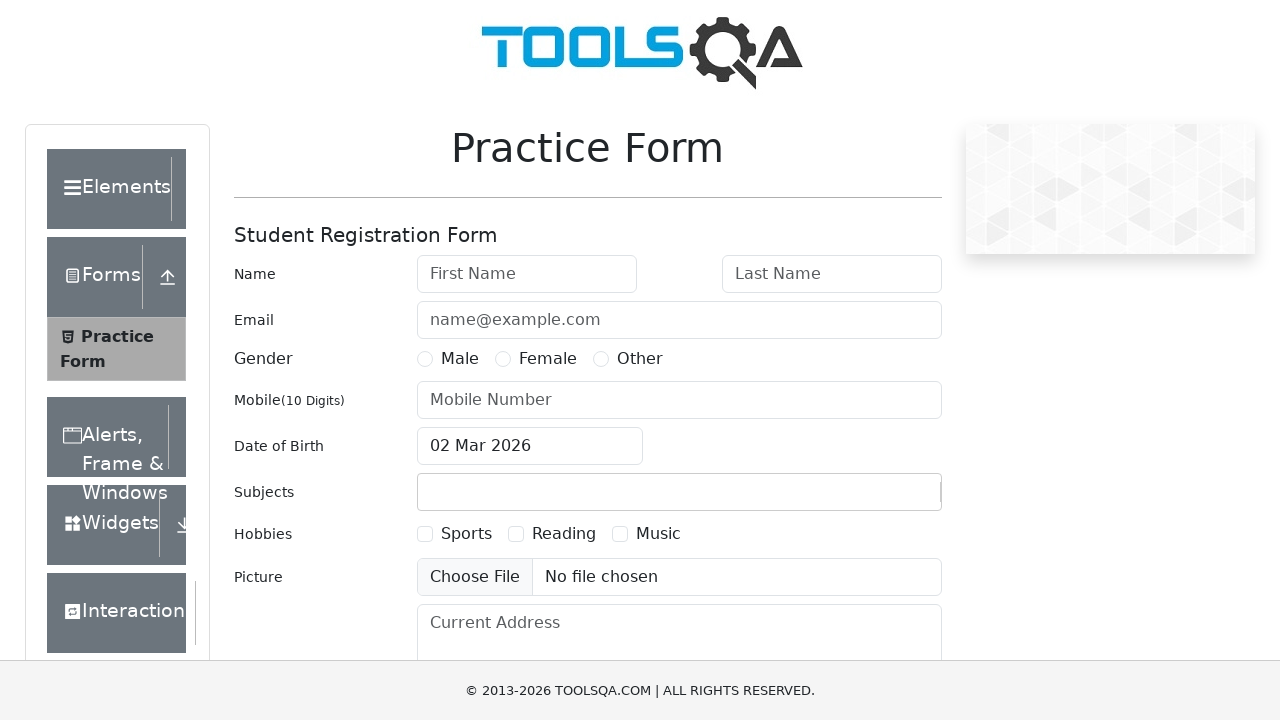

Filled first name field with 'Кот' on #firstName
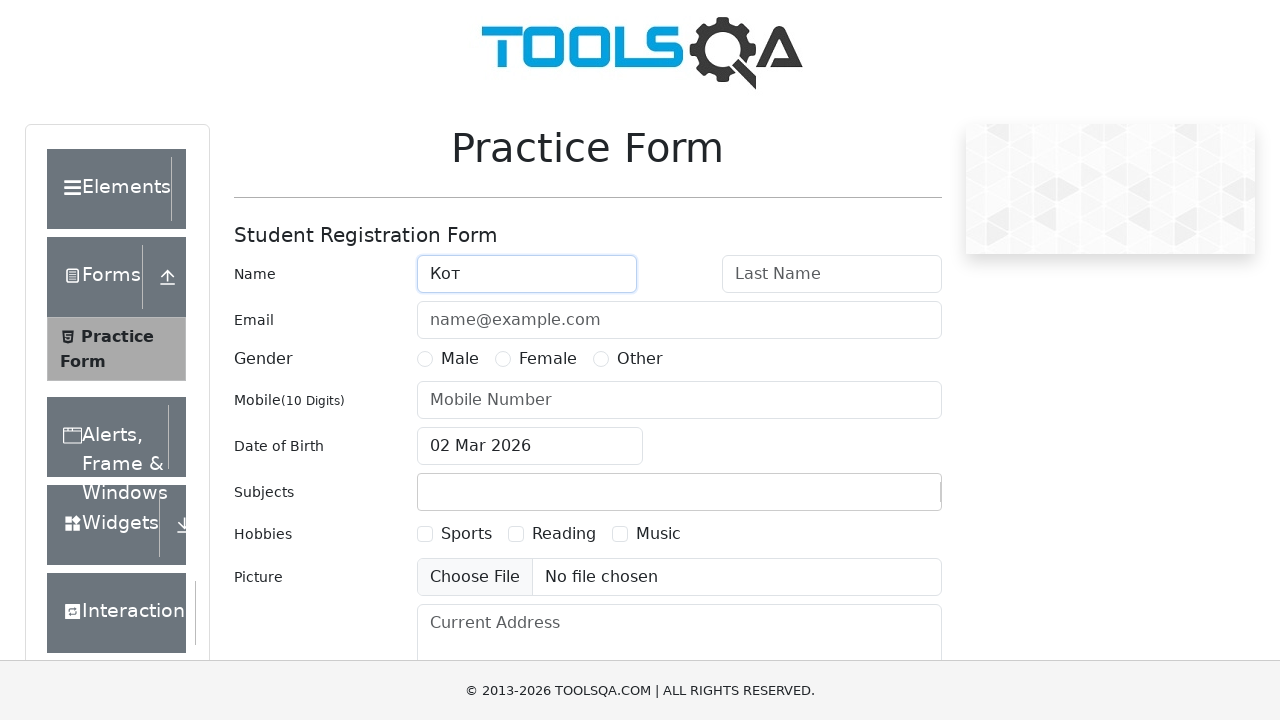

Filled last name field with 'Котофеев' on #lastName
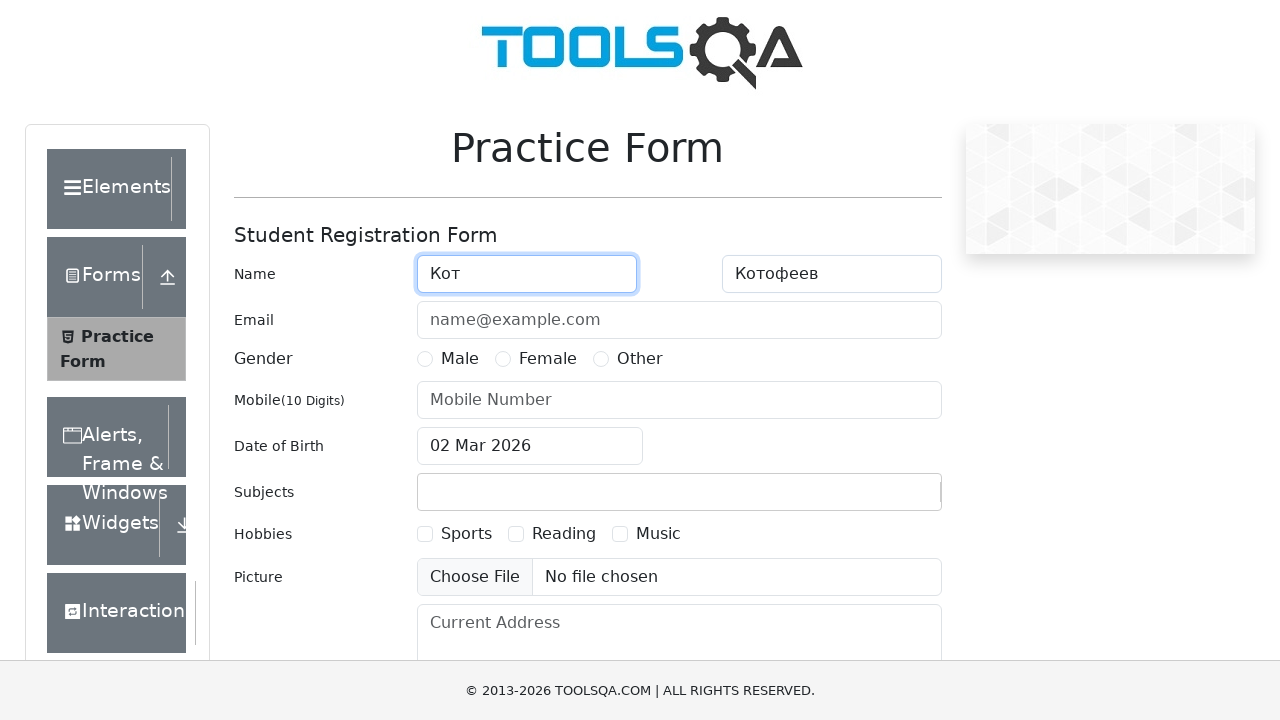

Filled email field with 'kot.kotofeev@mail.ru' on #userEmail
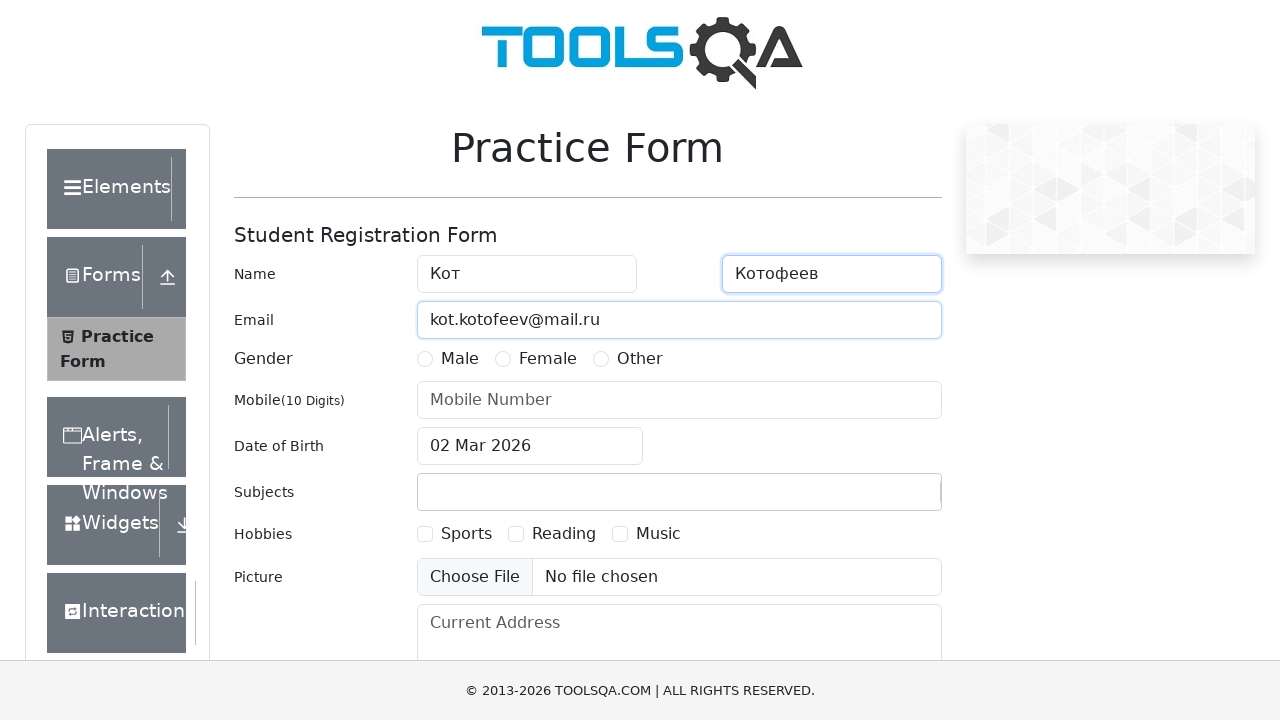

Selected Male gender option at (460, 359) on label[for='gender-radio-1']
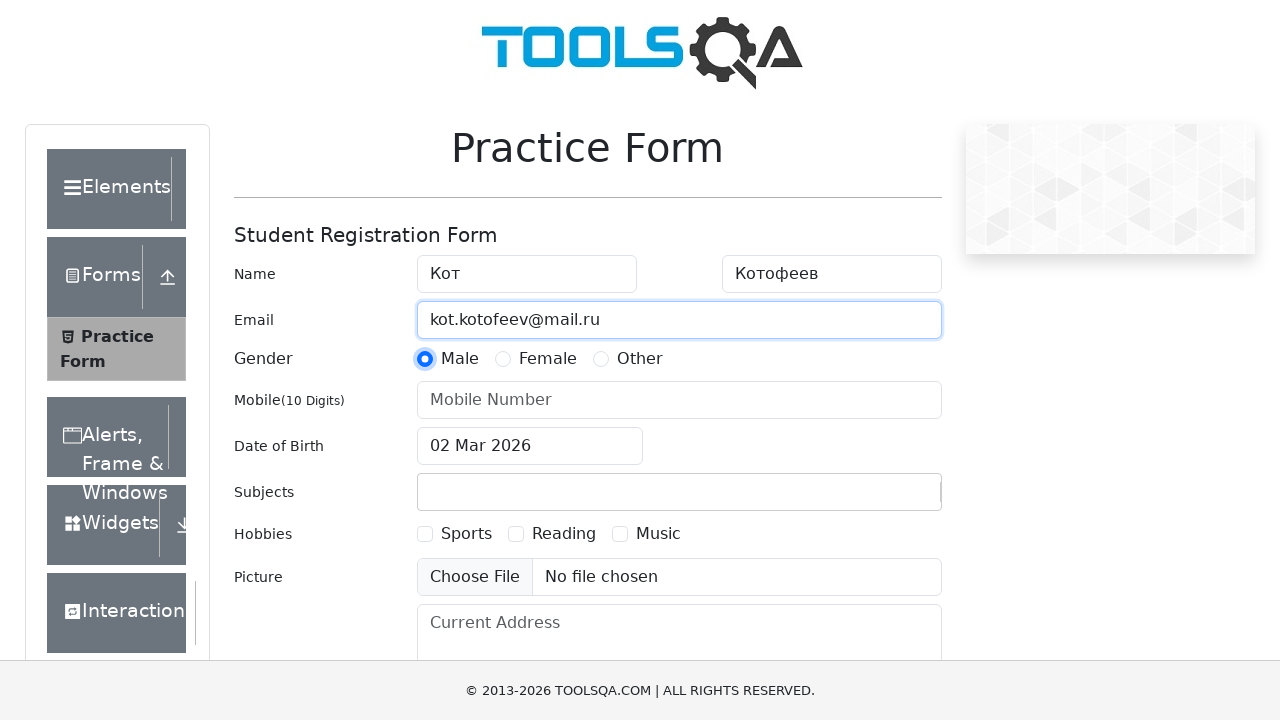

Filled phone number field with '0123456789' on #userNumber
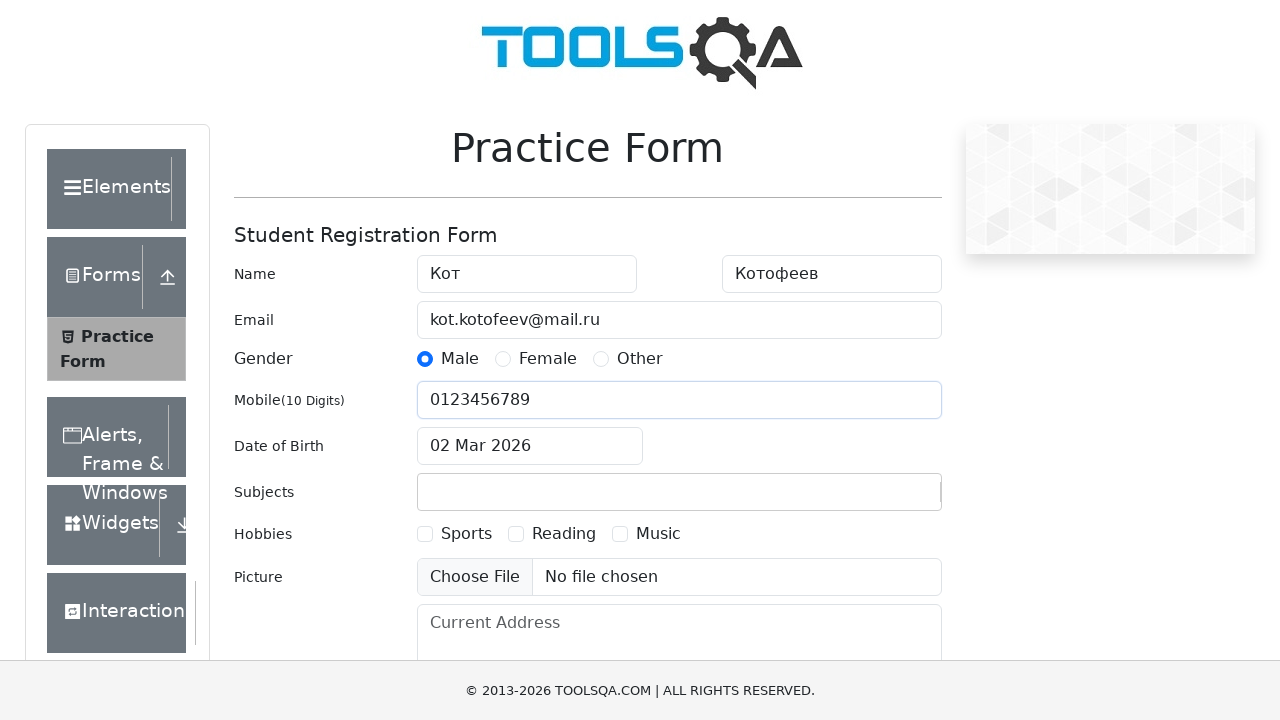

Opened date of birth picker at (530, 446) on #dateOfBirthInput
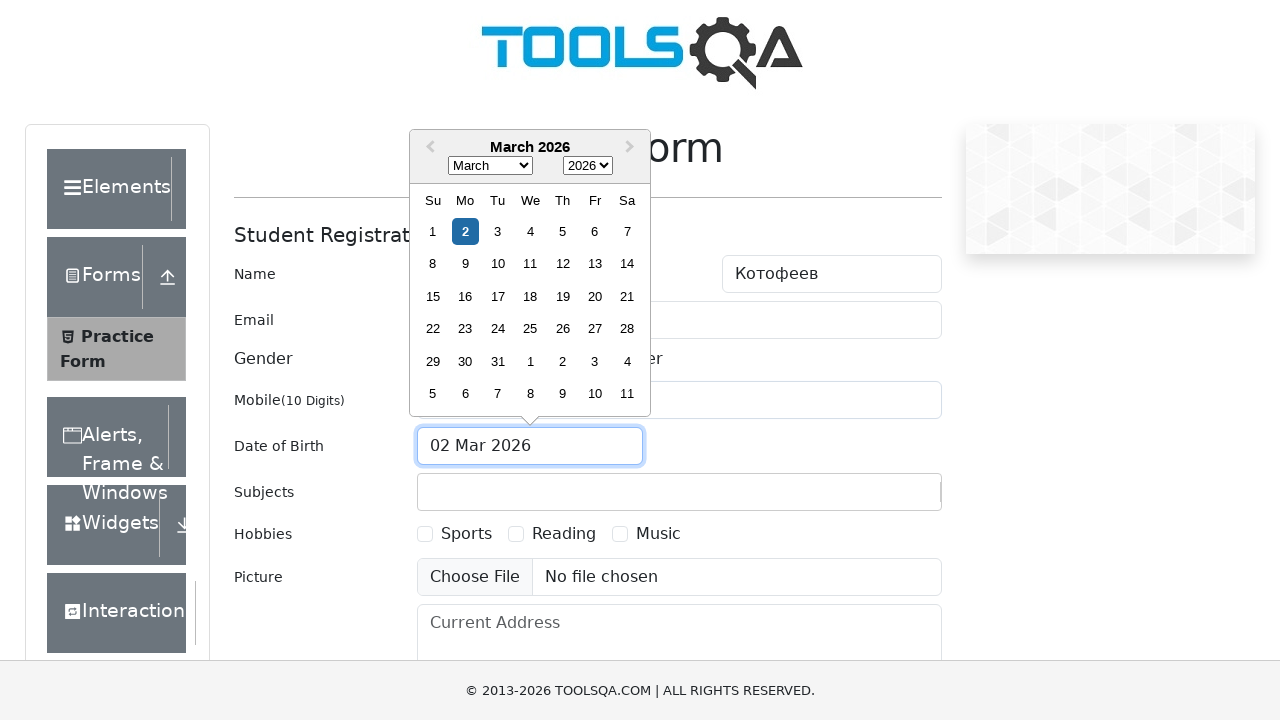

Selected year 2019 in date picker on .react-datepicker__year-select
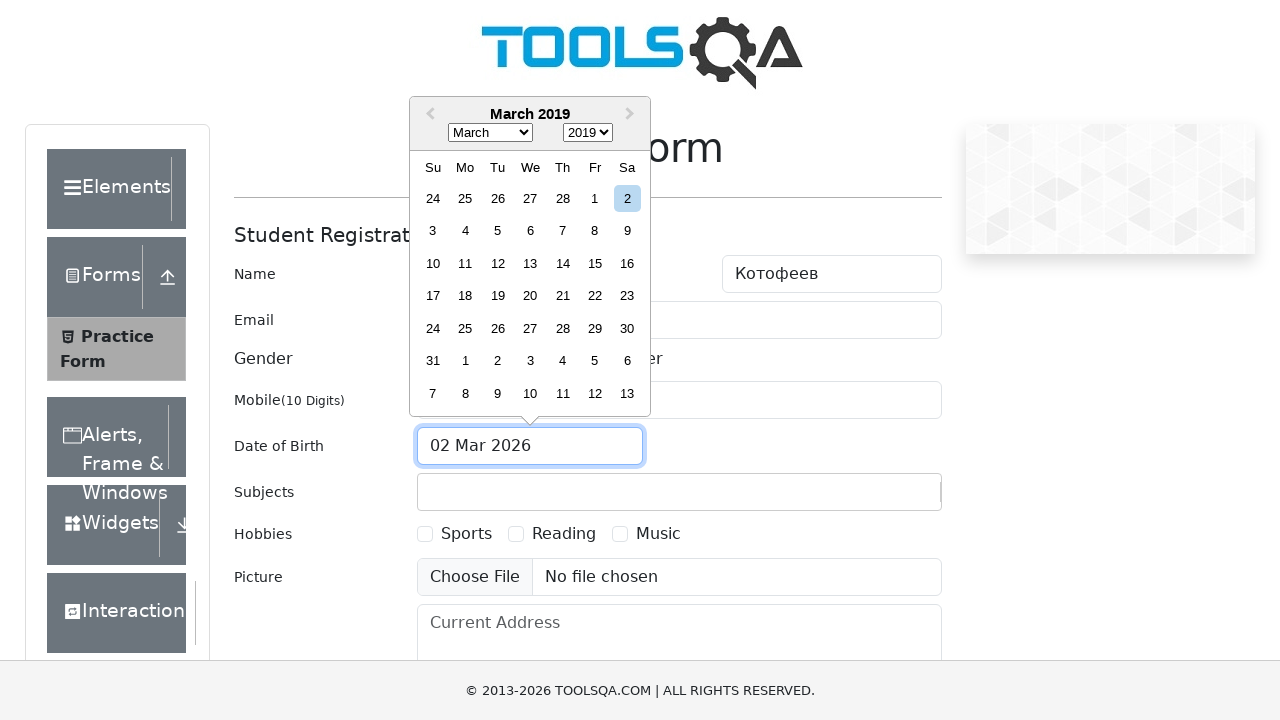

Selected September in date picker on .react-datepicker__month-select
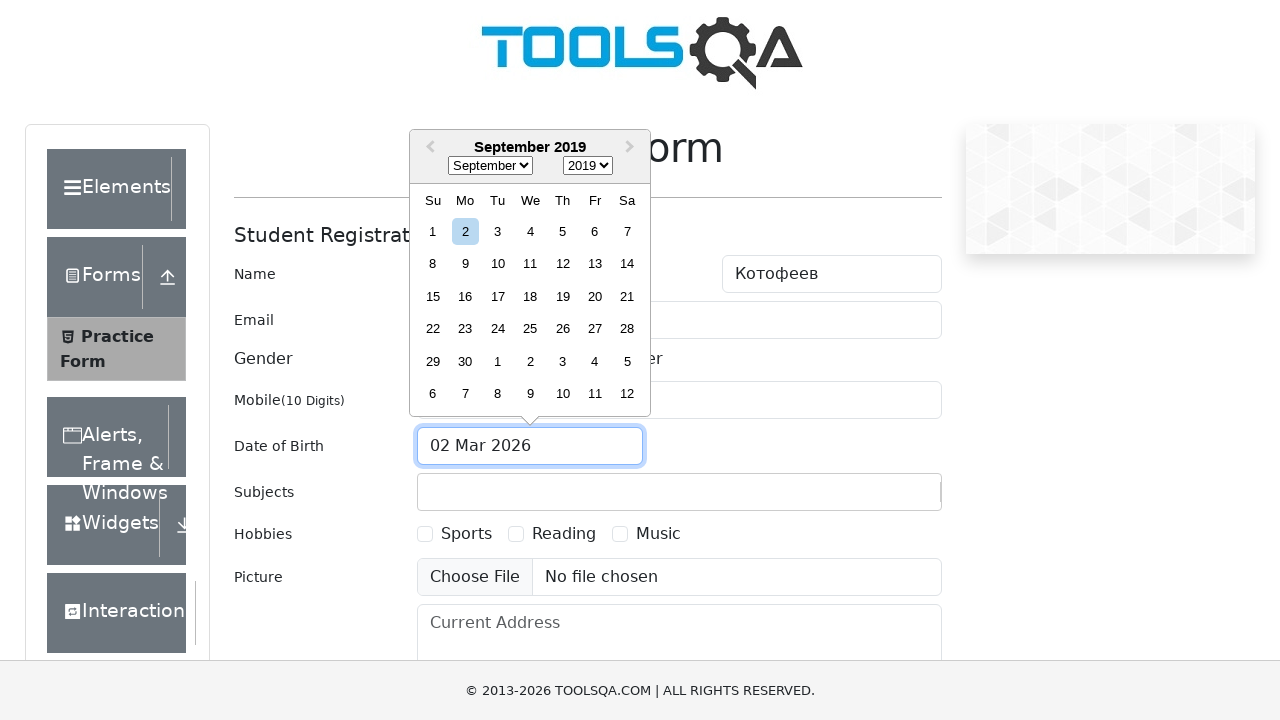

Selected day 13 in date picker at (595, 264) on xpath=//div[contains(@class,'react-datepicker__day') and text()='13']
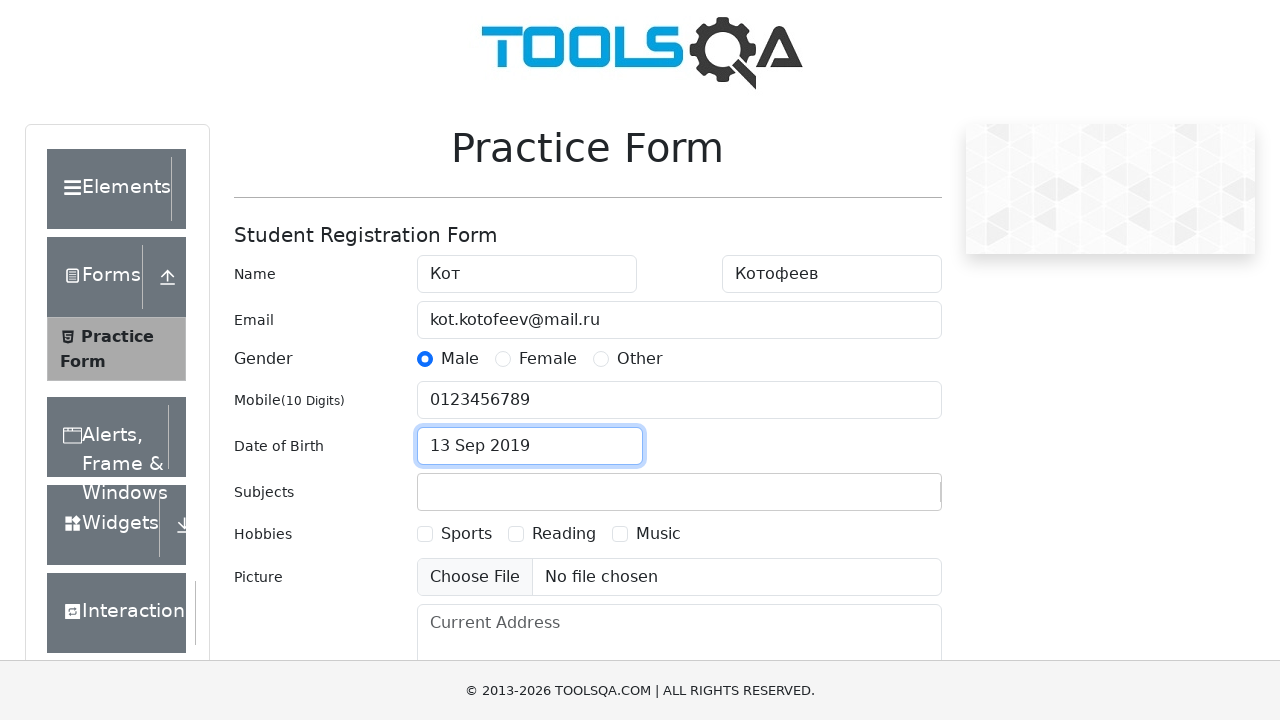

Filled subjects field with 'Computer Science' on #subjectsInput
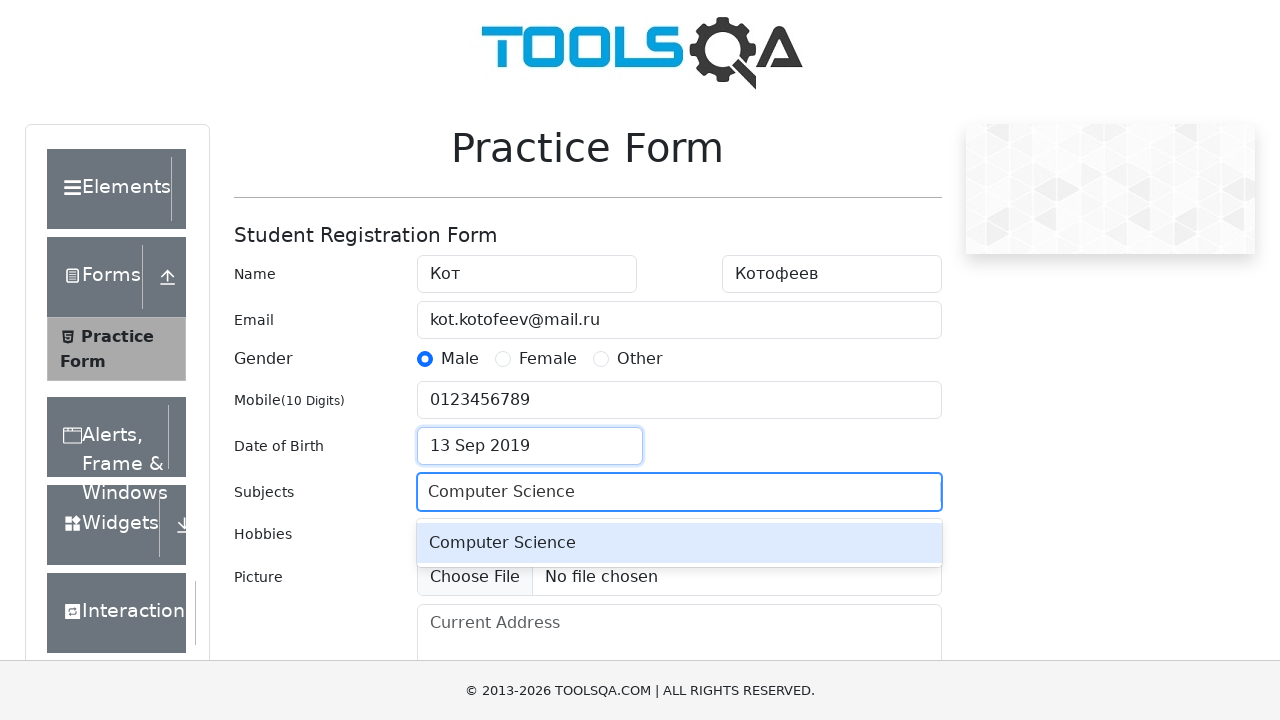

Computer Science subject option appeared in autocomplete dropdown
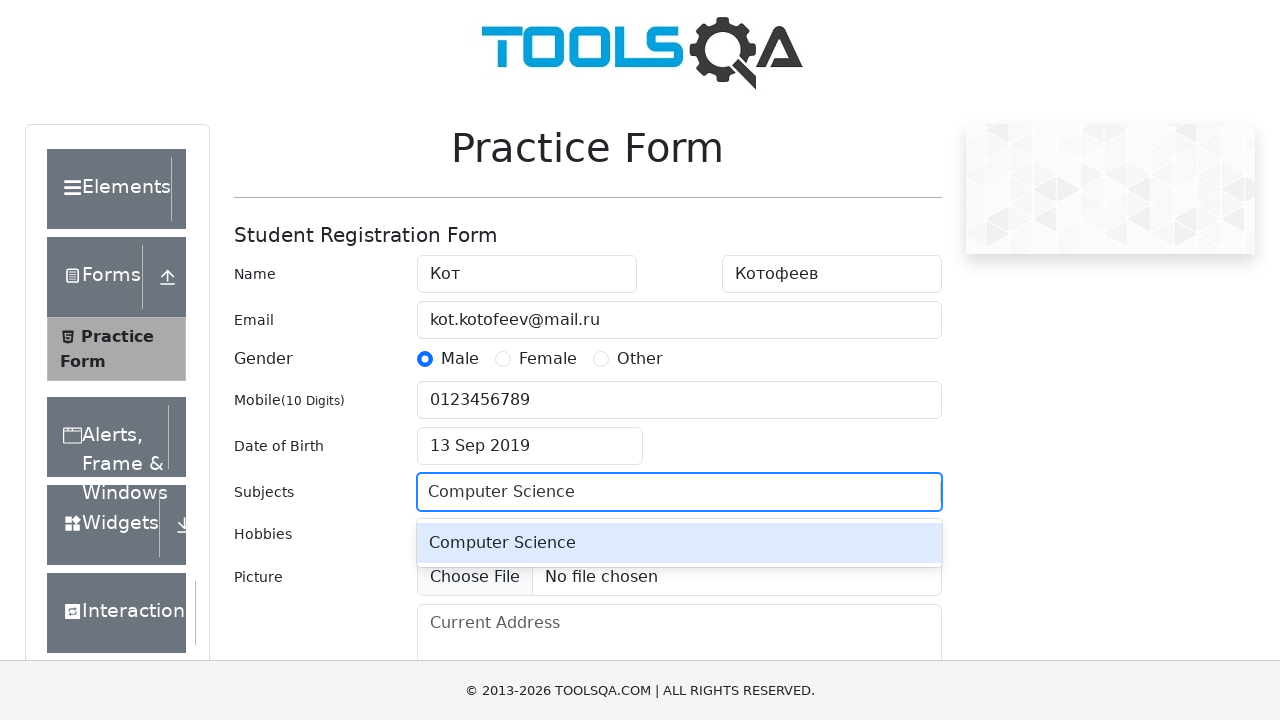

Selected Computer Science from autocomplete dropdown at (679, 543) on xpath=//div[contains(@class,'subjects-auto-complete__option') and contains(text(
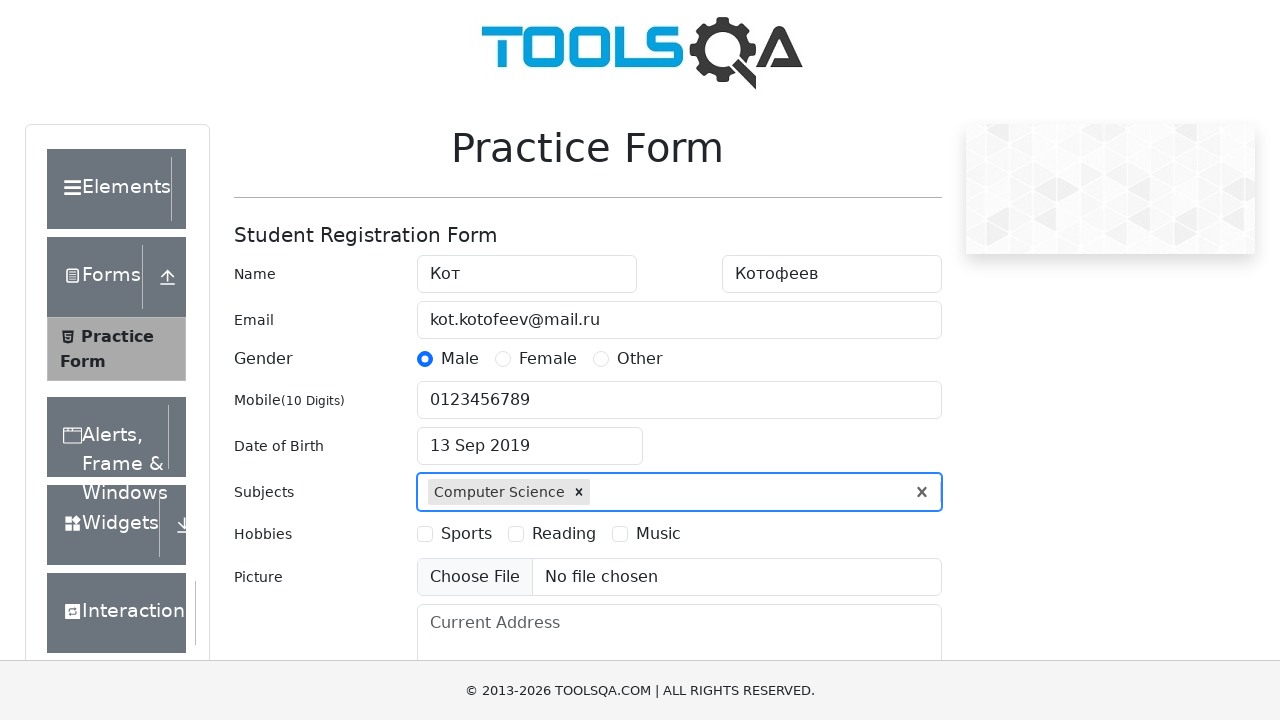

Scrolled hobbies section into view
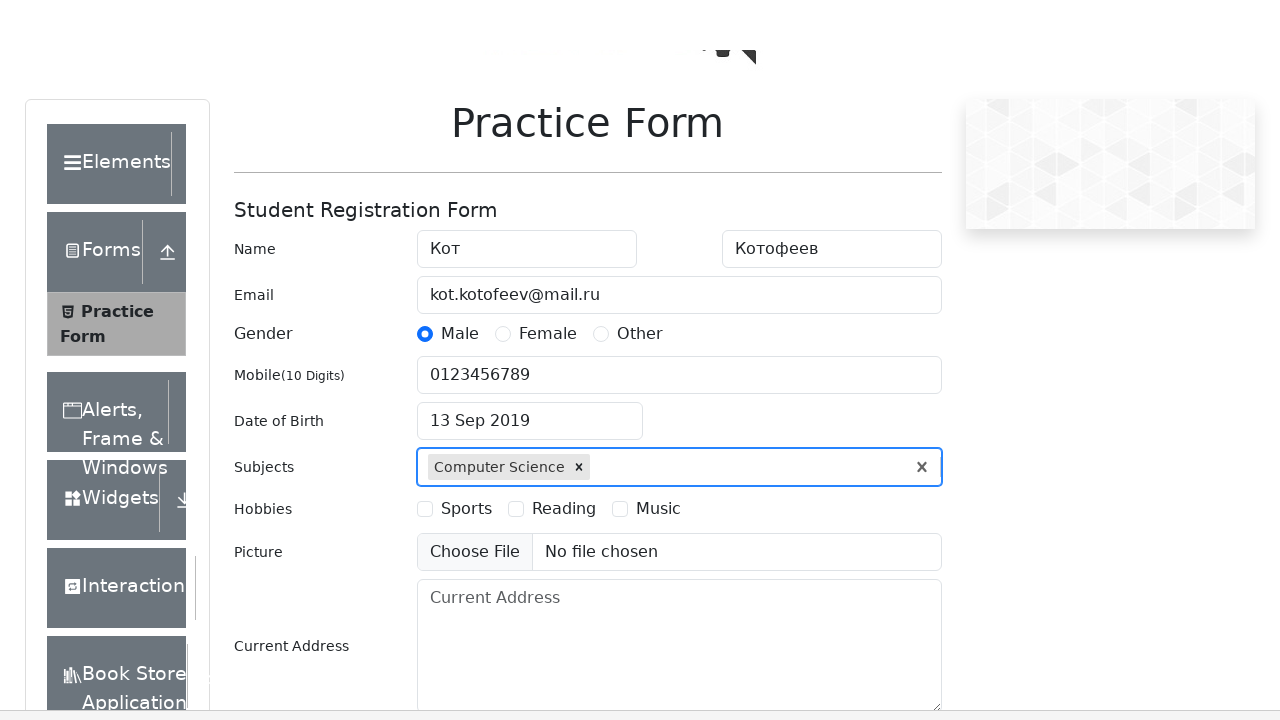

Selected Sports hobby checkbox at (466, 206) on label[for='hobbies-checkbox-1']
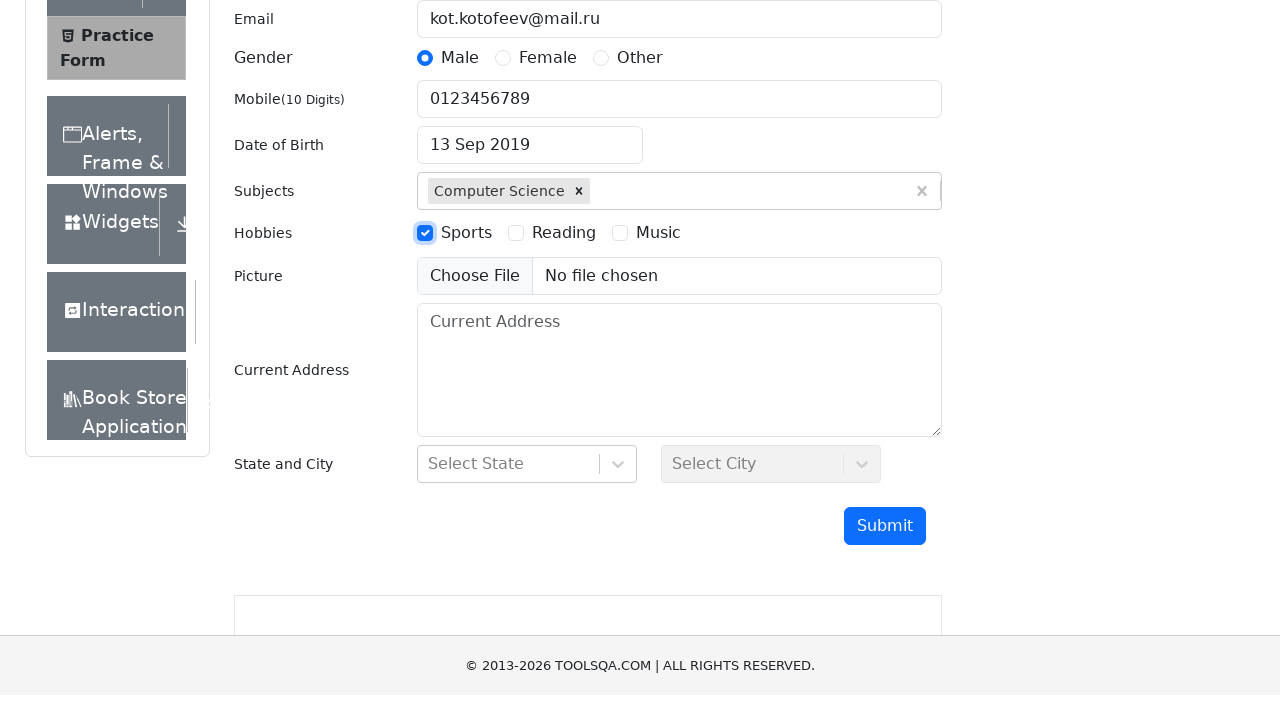

Filled address field with 'Koshachya Street' on #currentAddress
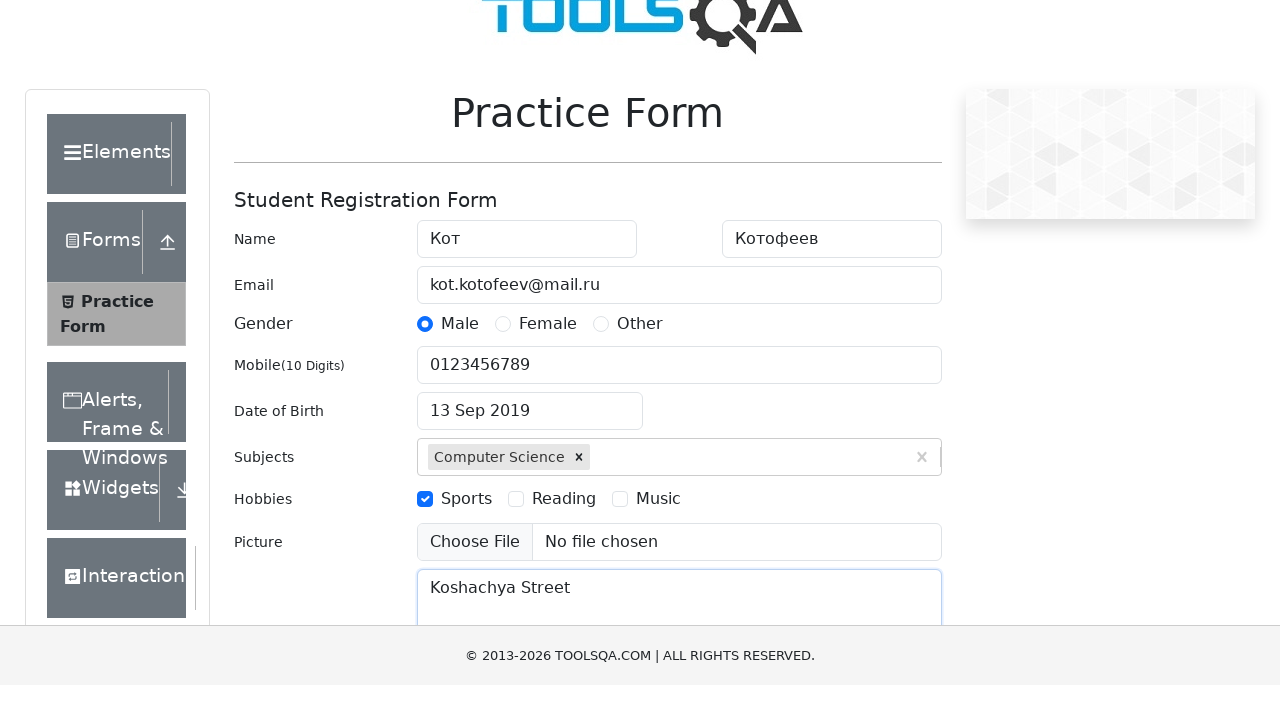

Opened state dropdown menu at (527, 437) on #state
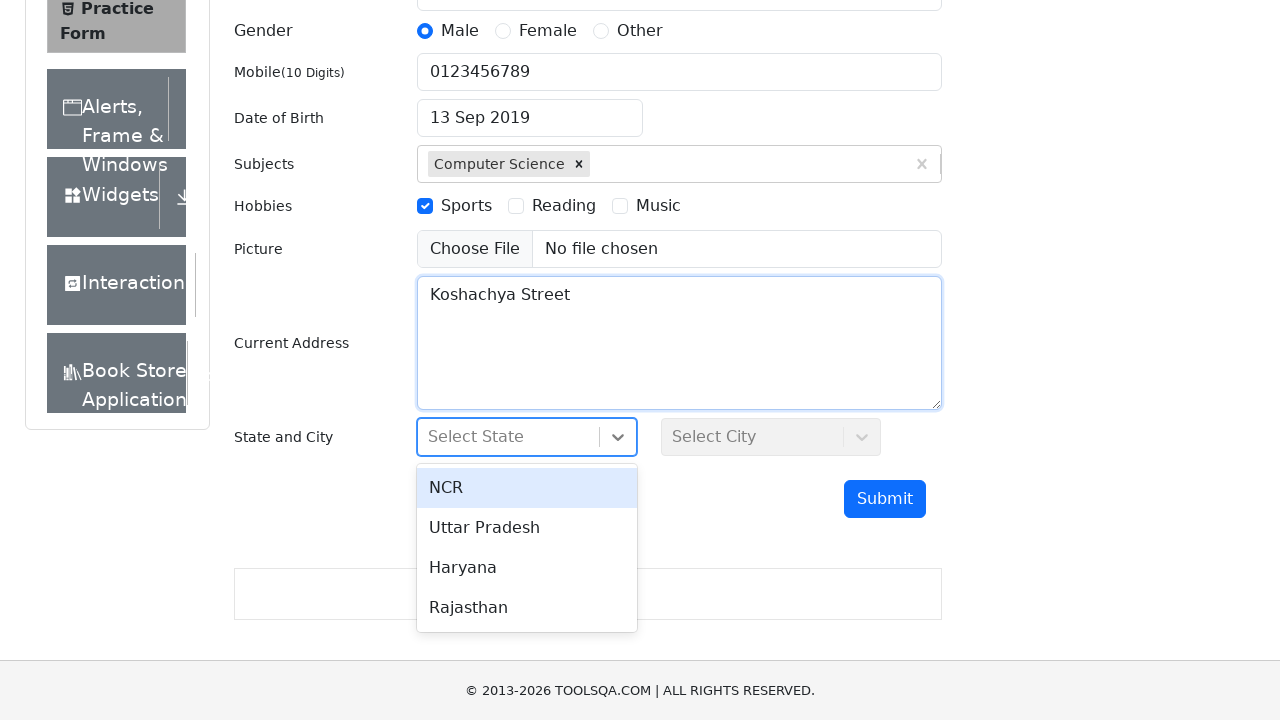

Selected NCR from state dropdown at (527, 488) on xpath=//div[contains(@class, 'option') and text()='NCR']
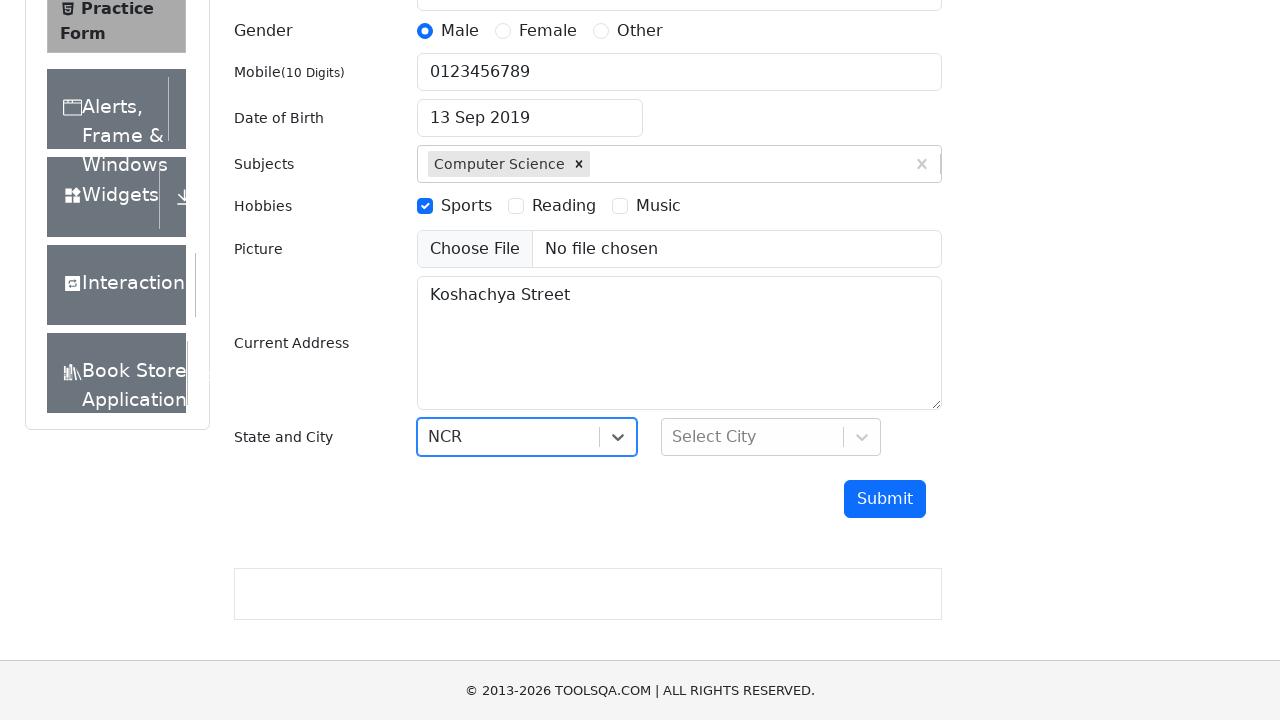

Opened city dropdown menu at (771, 437) on #city
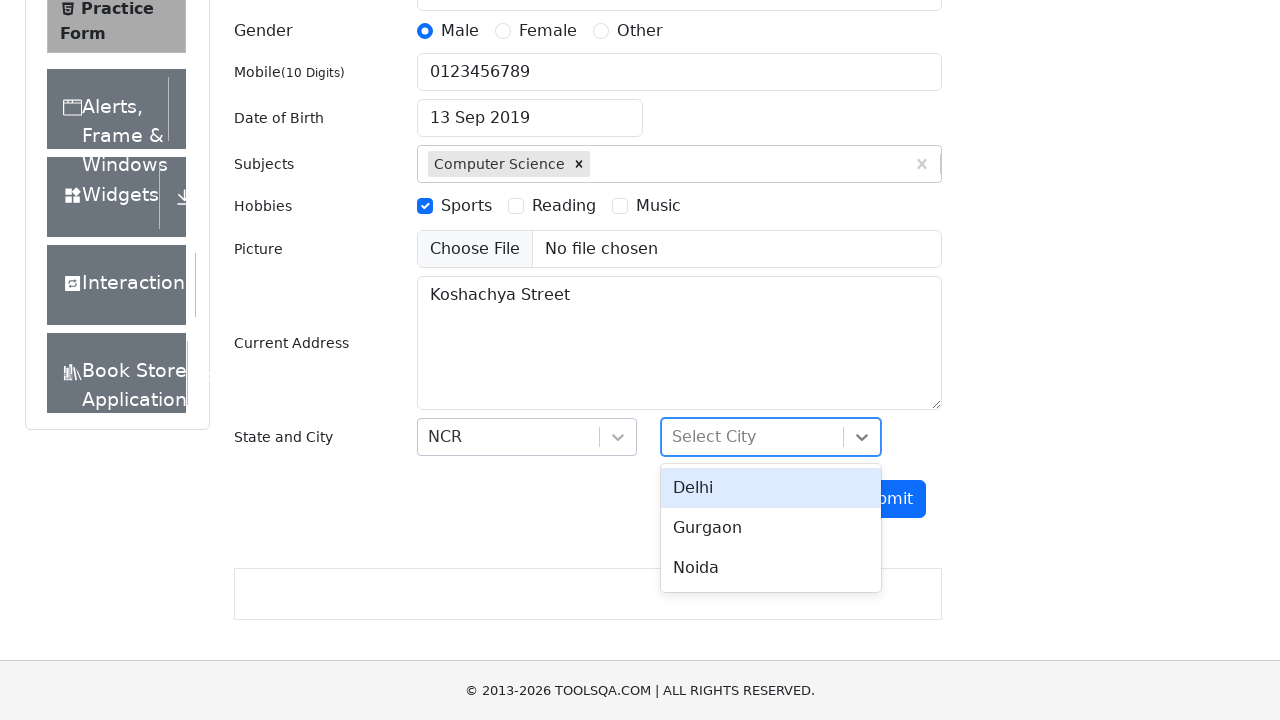

Selected Delhi from city dropdown at (771, 488) on xpath=//div[contains(@class, 'option') and text()='Delhi']
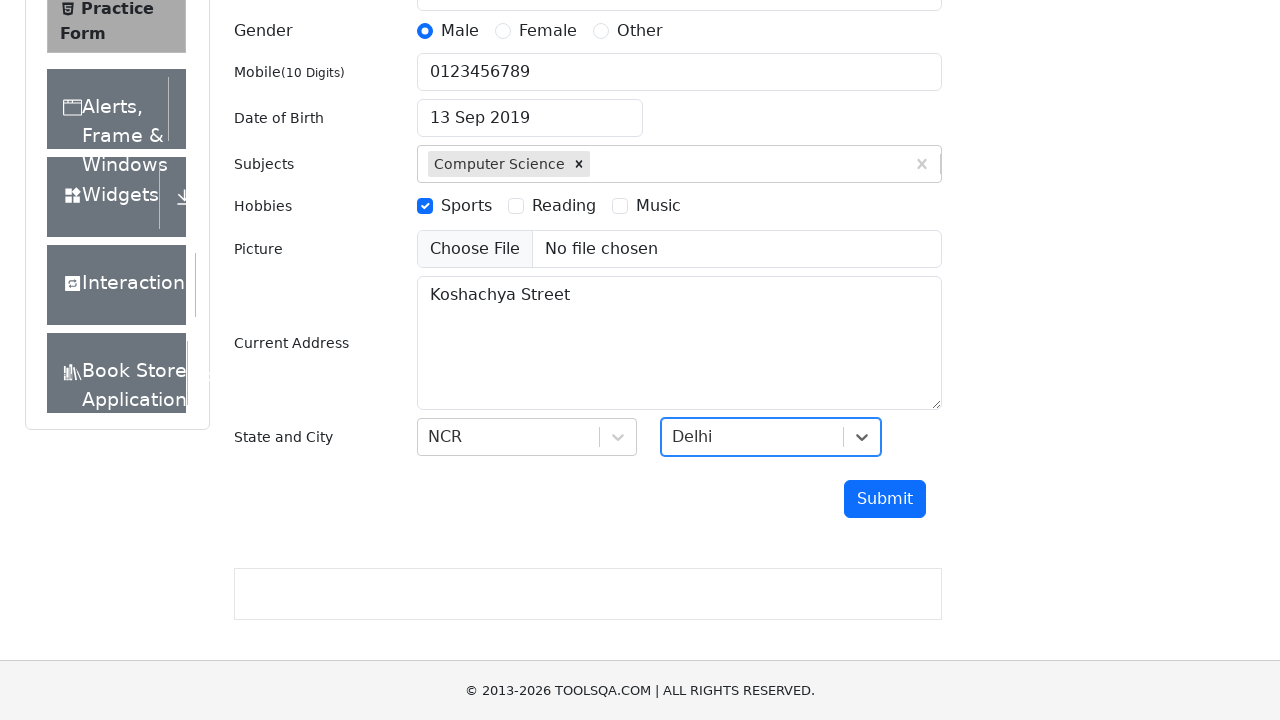

Clicked submit button to submit form at (885, 499) on #submit
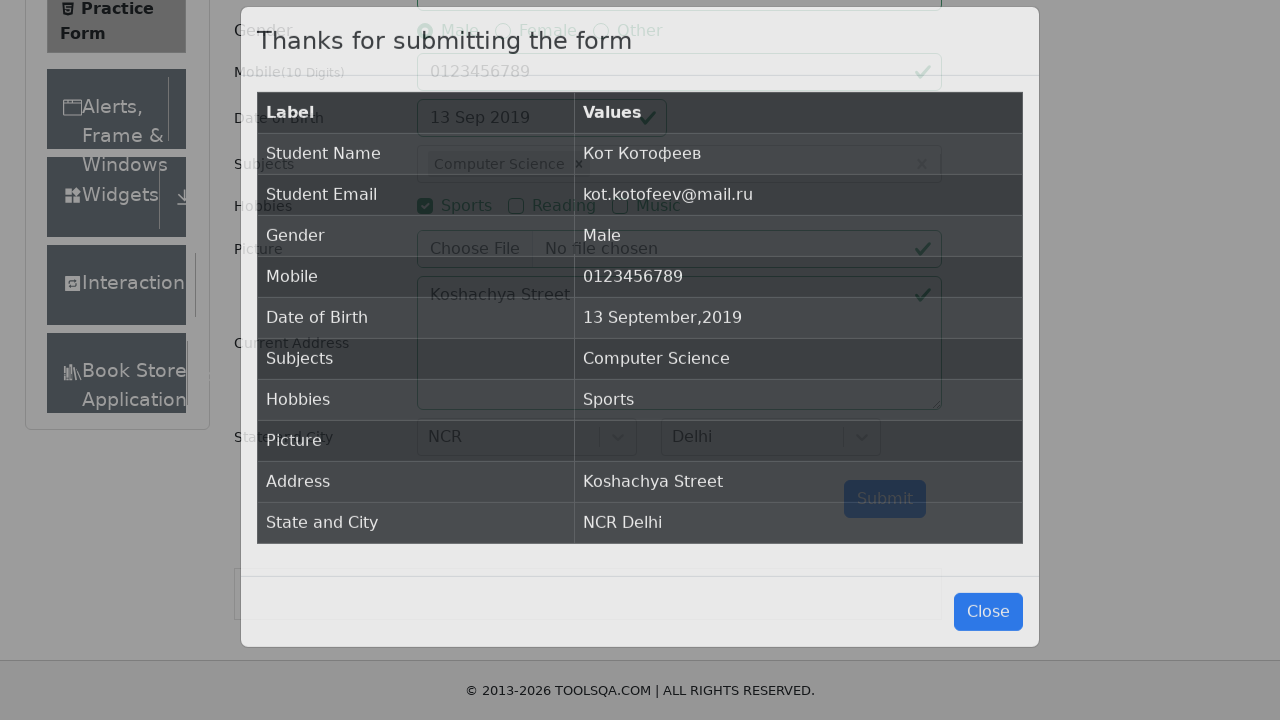

Results table with submitted data appeared on page
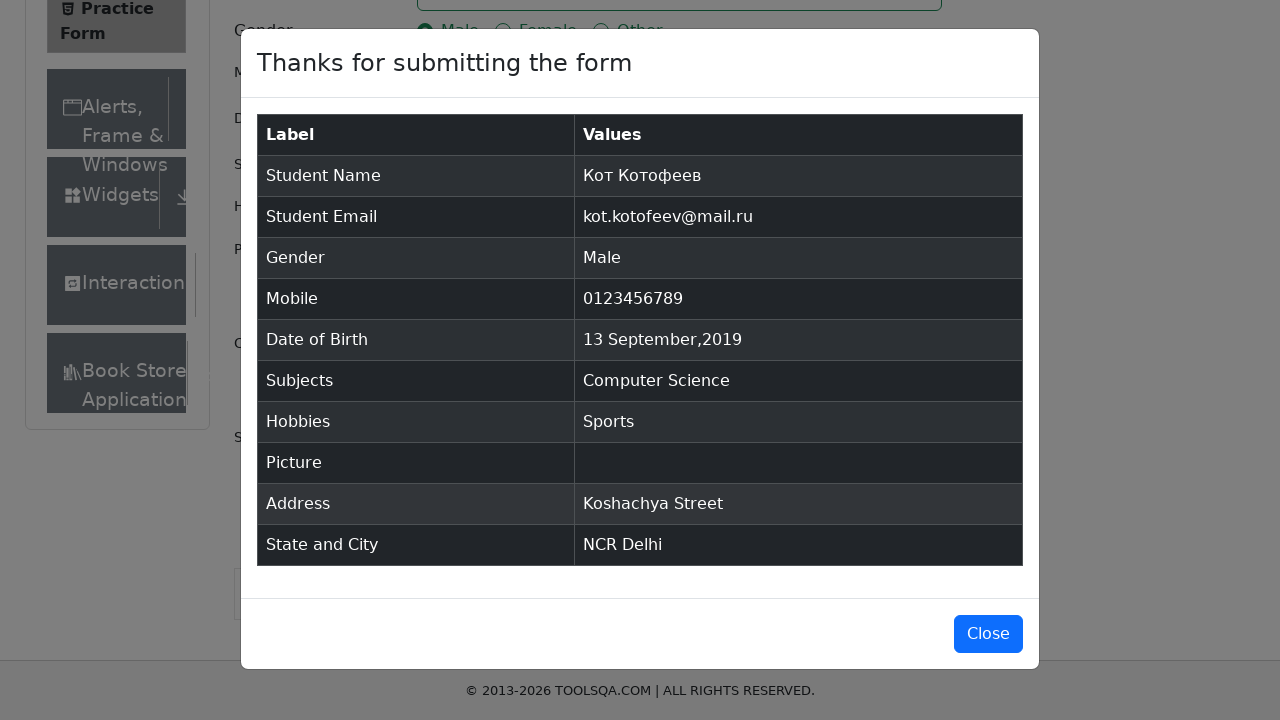

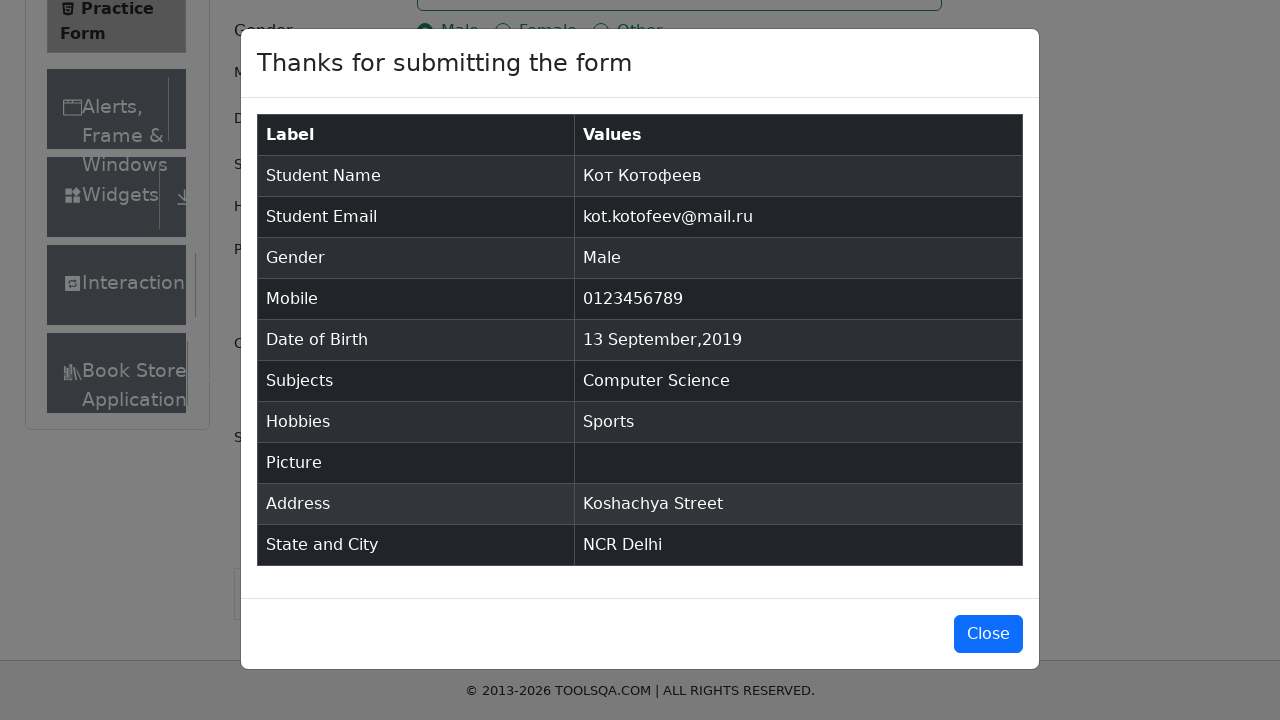